Tests back and forth navigation by clicking on A/B Testing link, verifying the page title, navigating back, and verifying the home page title

Starting URL: https://practice.cydeo.com

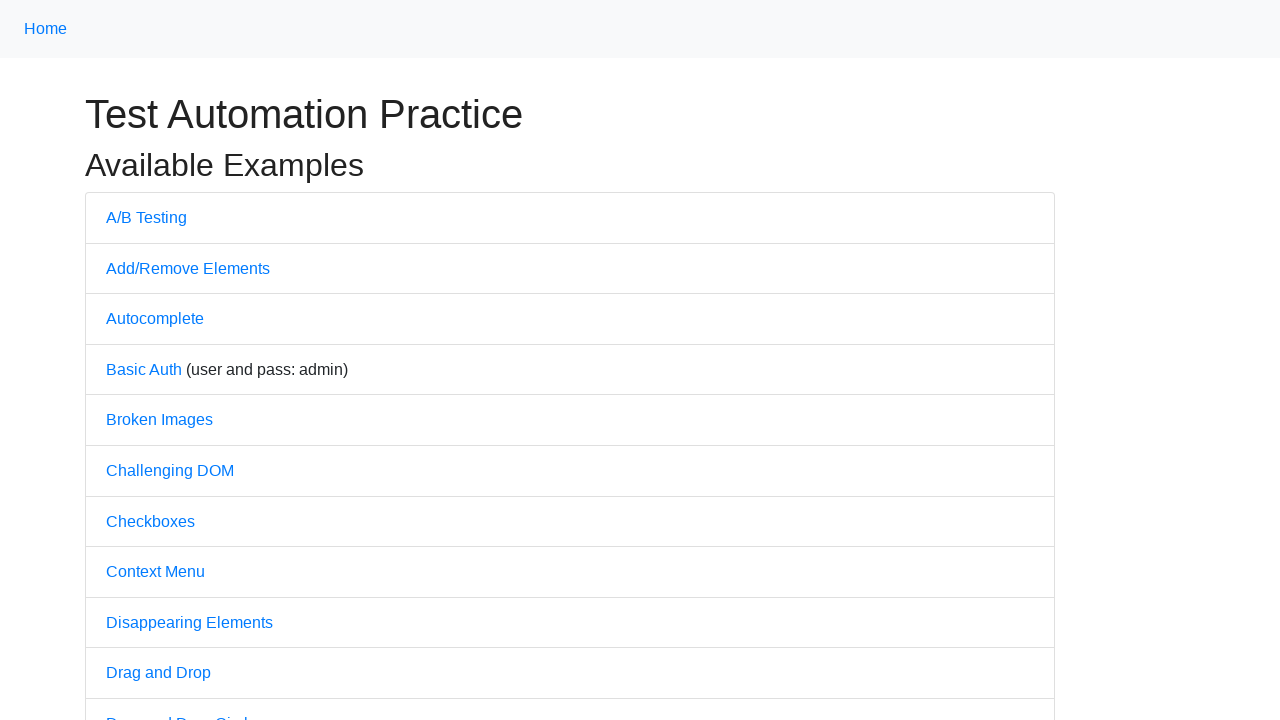

Clicked on A/B Testing link at (146, 217) on text=A/B Testing
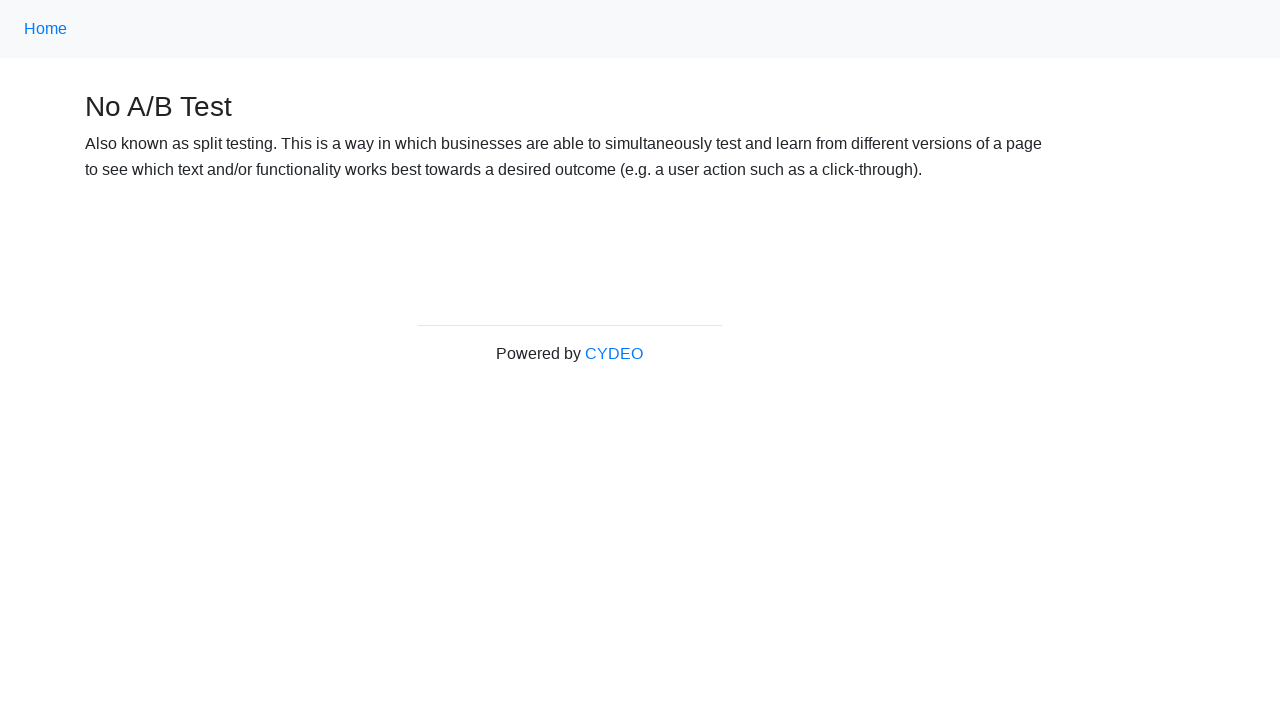

A/B Testing page loaded
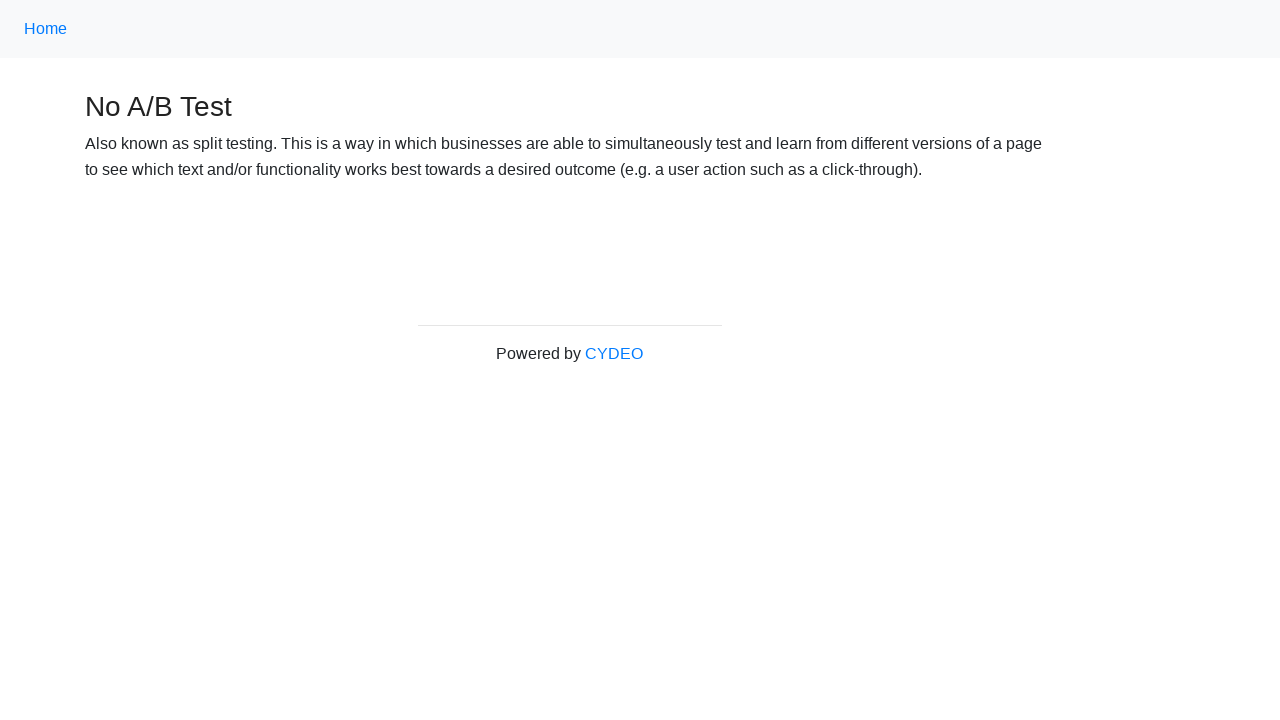

Verified page title is 'No A/B Test'
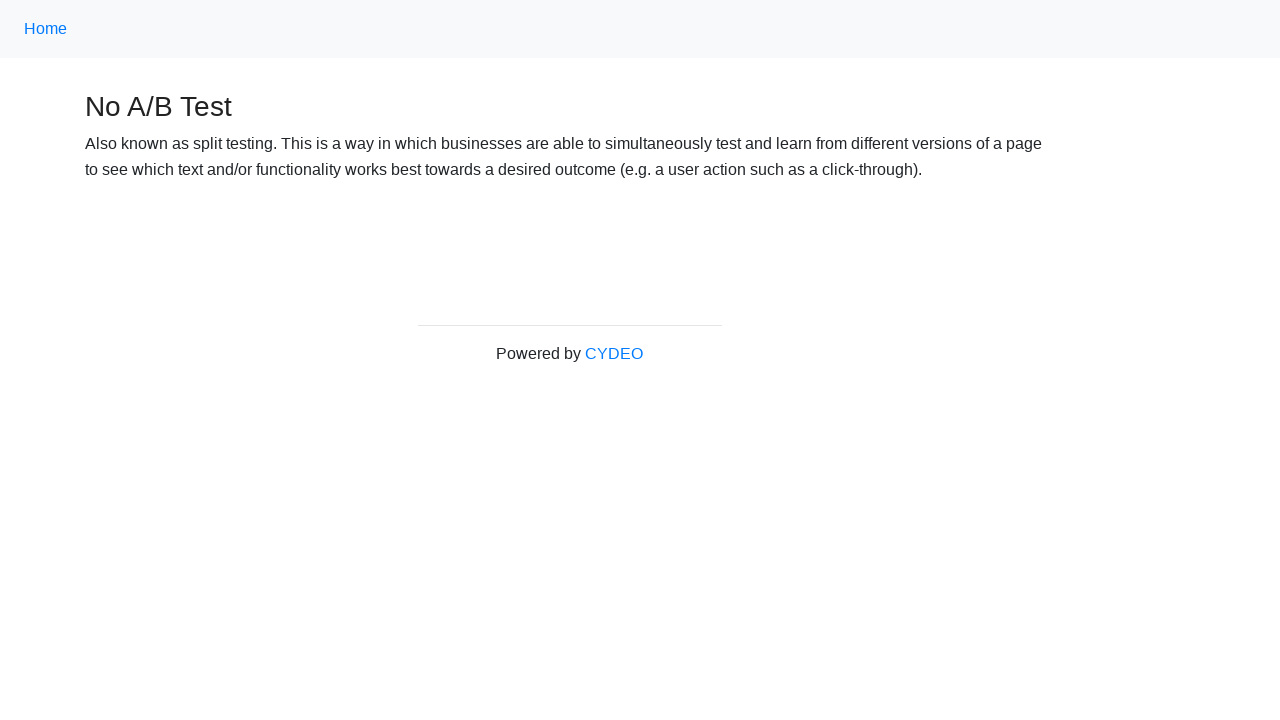

Navigated back to home page
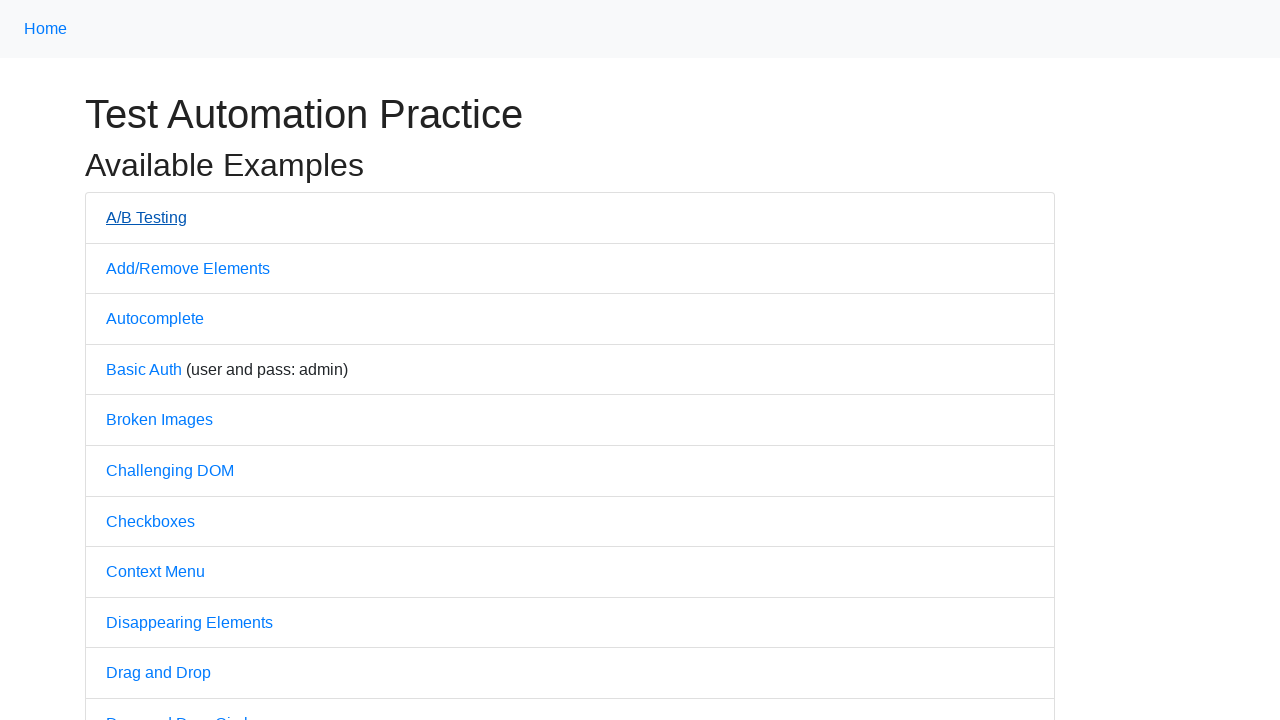

Home page loaded
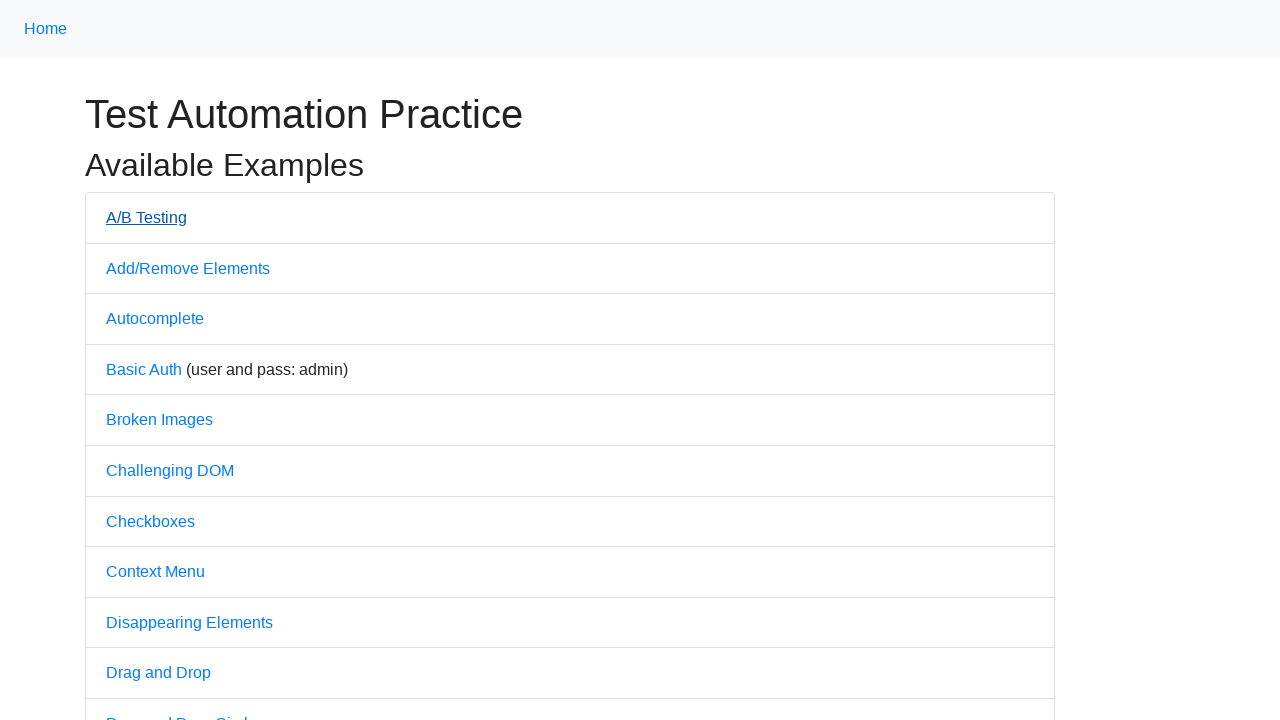

Verified home page title contains 'Practice'
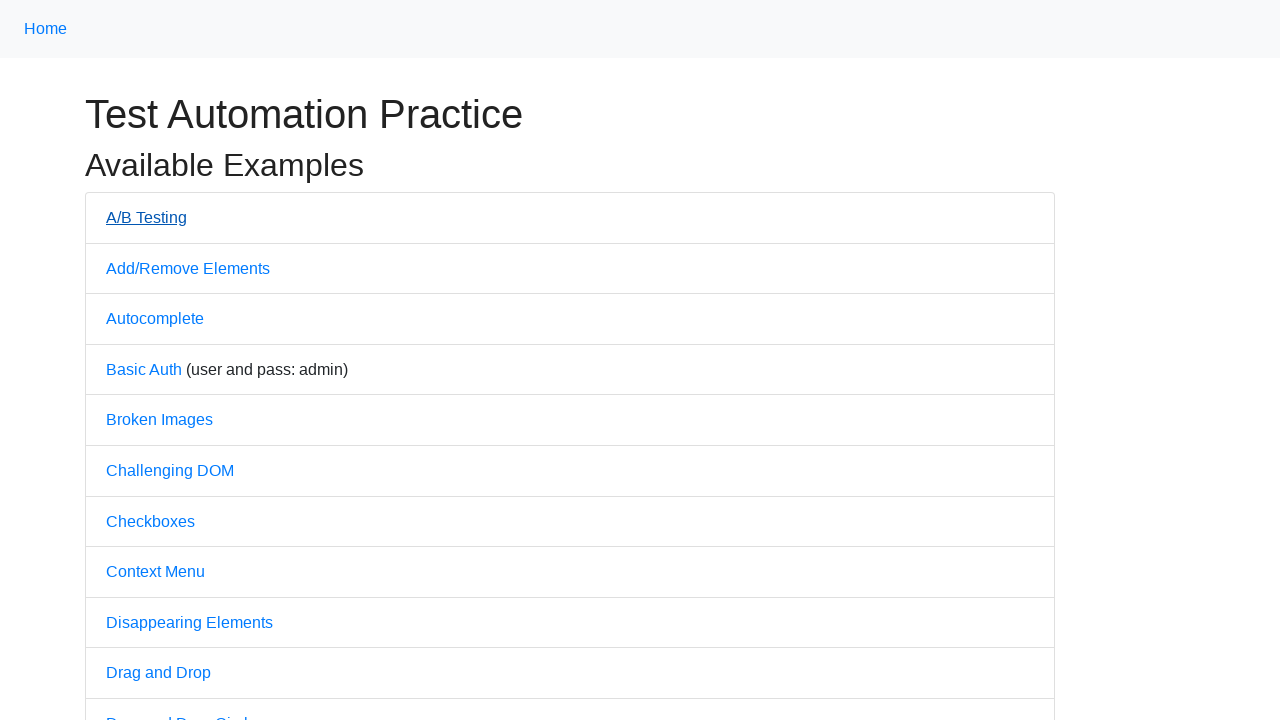

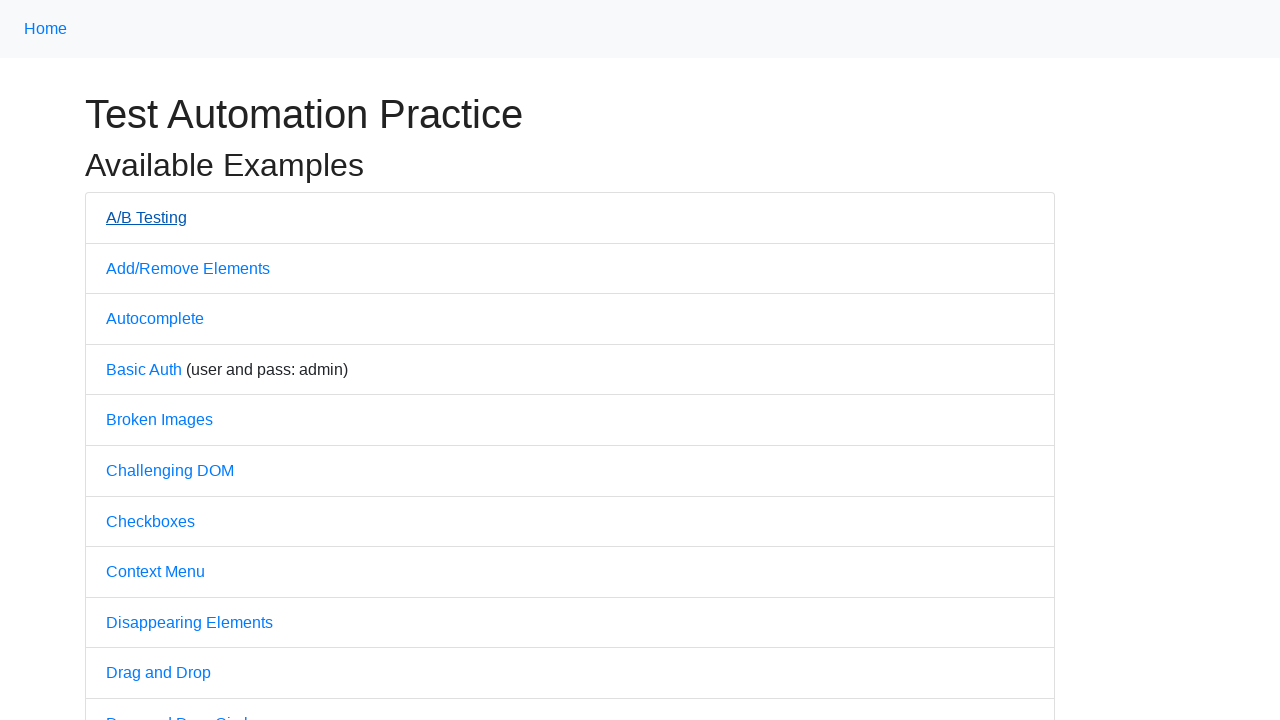